Tests number input functionality on the actions page by entering a number and clicking the result button

Starting URL: https://kristinek.github.io/site/examples/actions

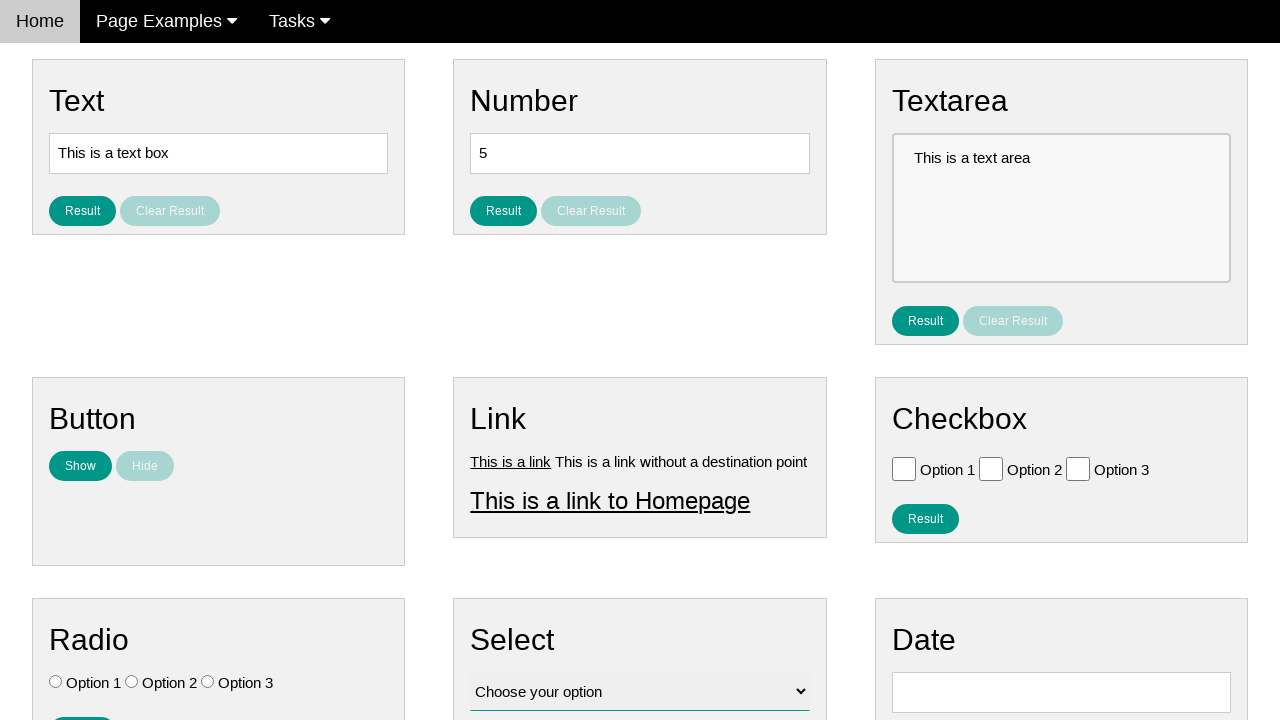

Cleared the number input field on #number
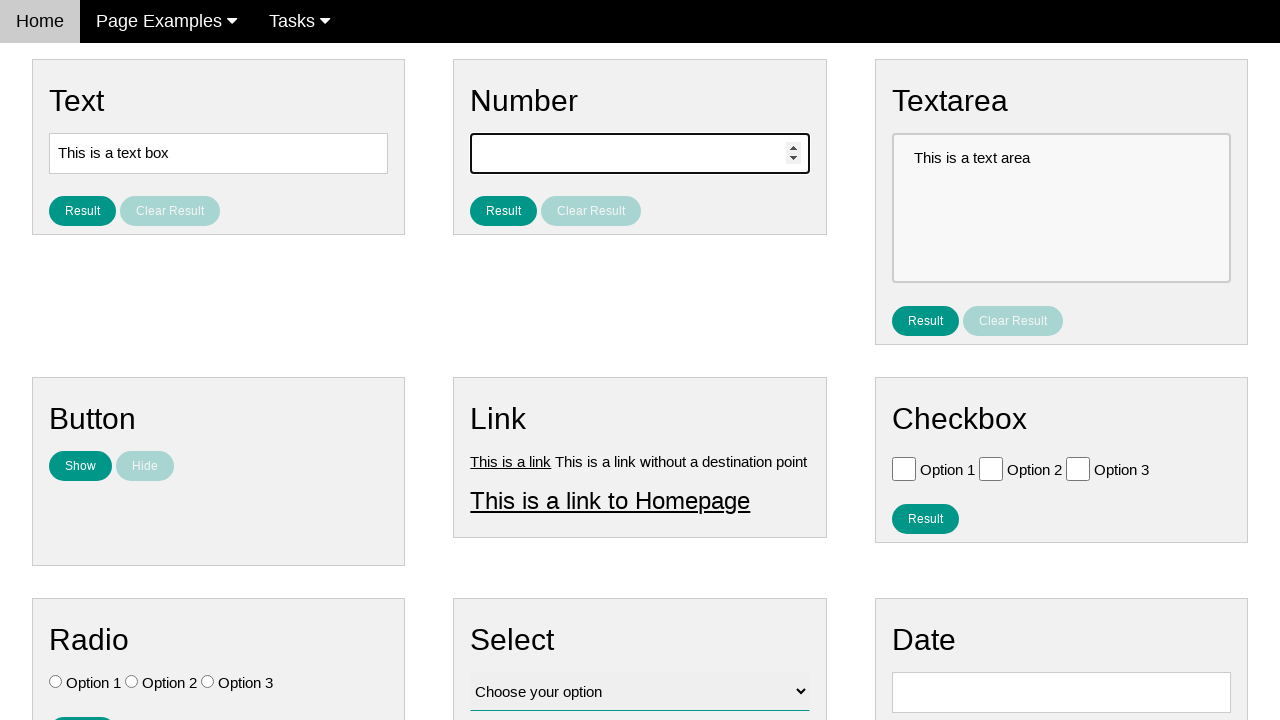

Filled number input field with value '42' on #number
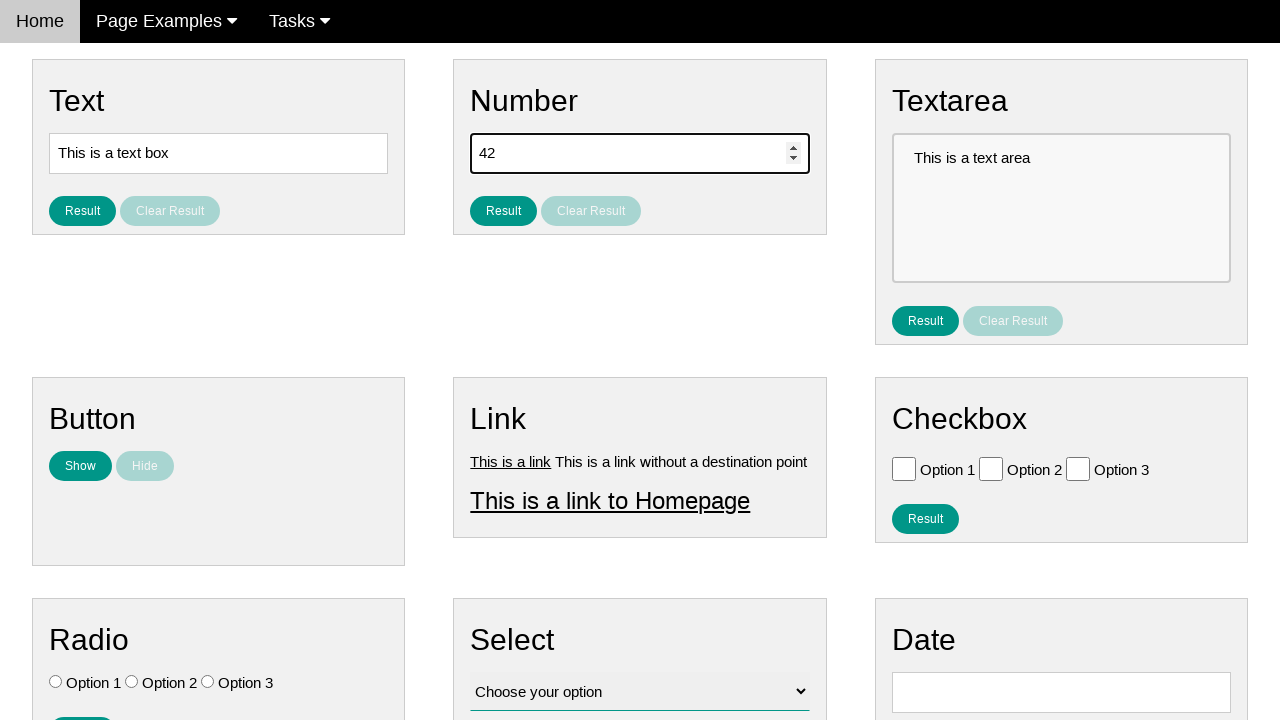

Clicked the Result button for number input at (504, 211) on #result_button_number
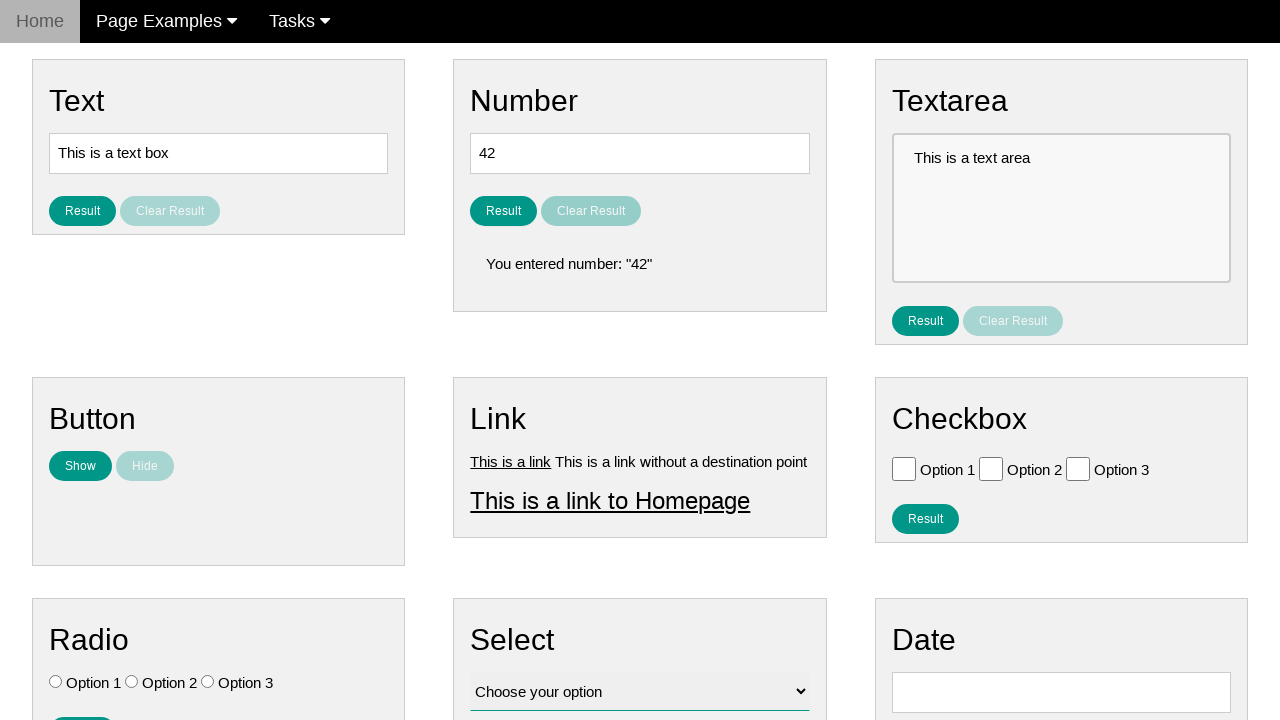

Result element appeared on the page
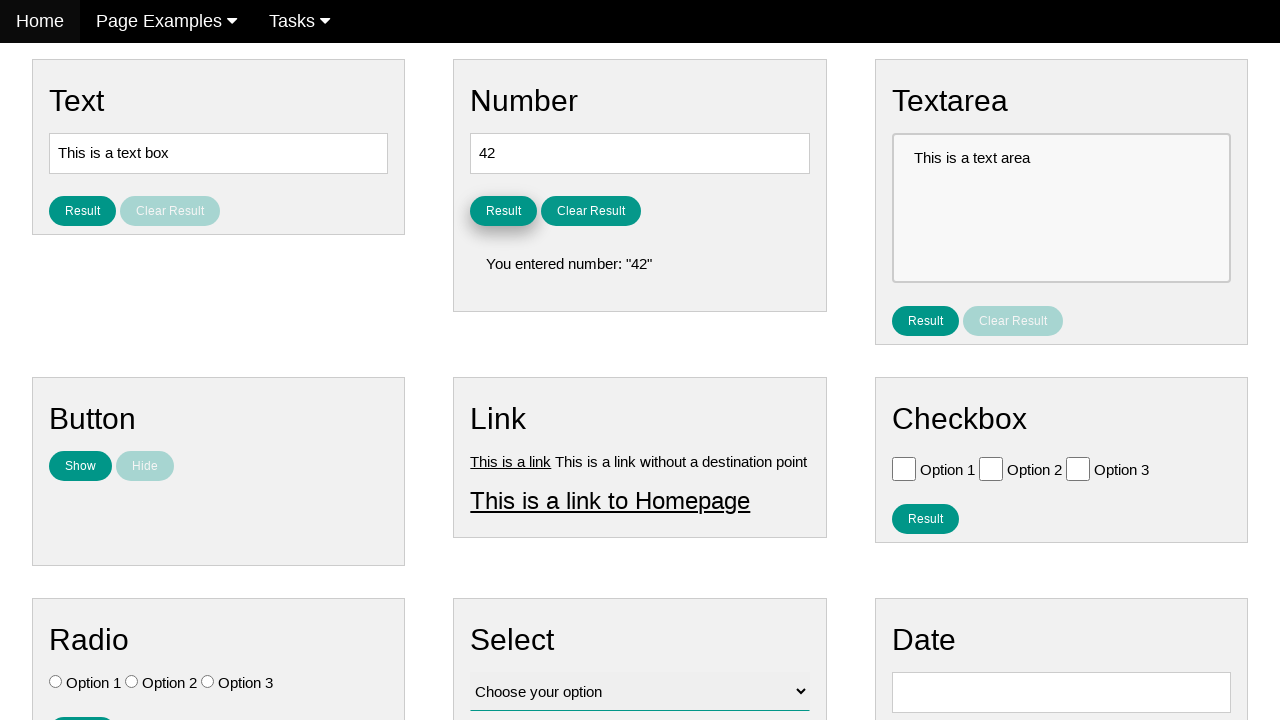

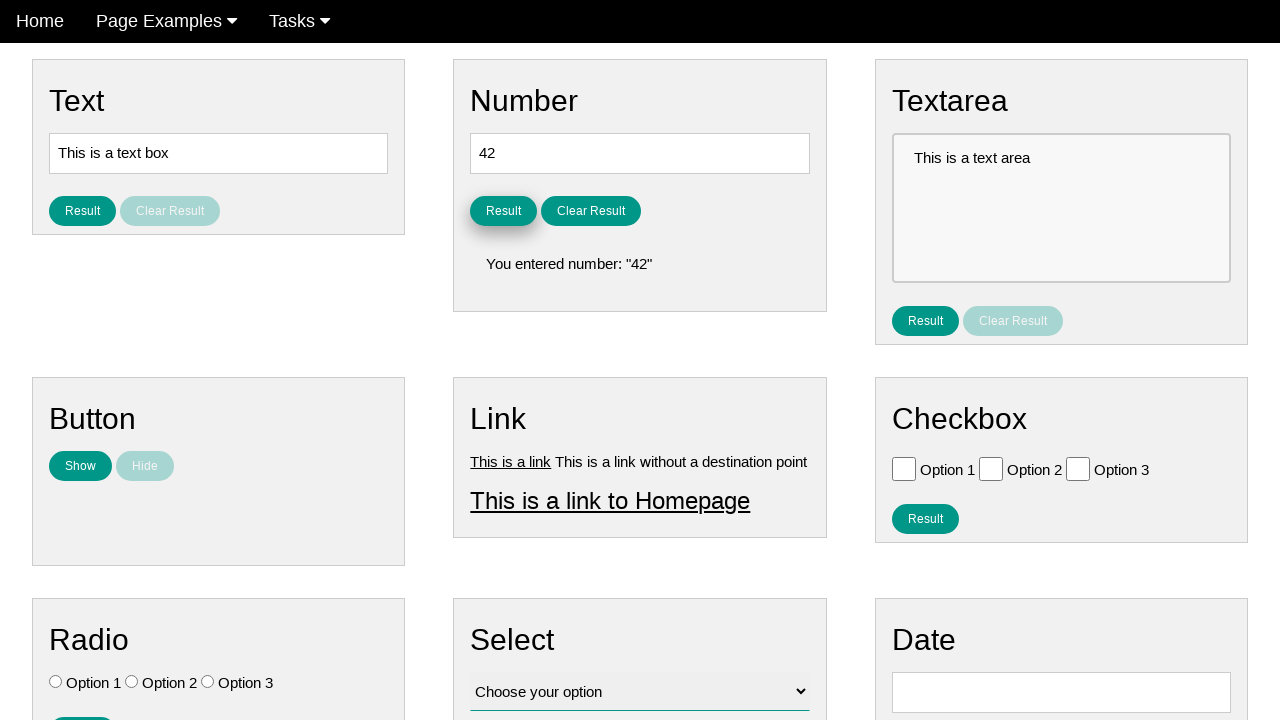